Tests getting the currently selected option from a dropdown and then changes the selection to verify the new selected option

Starting URL: https://testcenter.techproeducation.com/index.php?page=dropdown

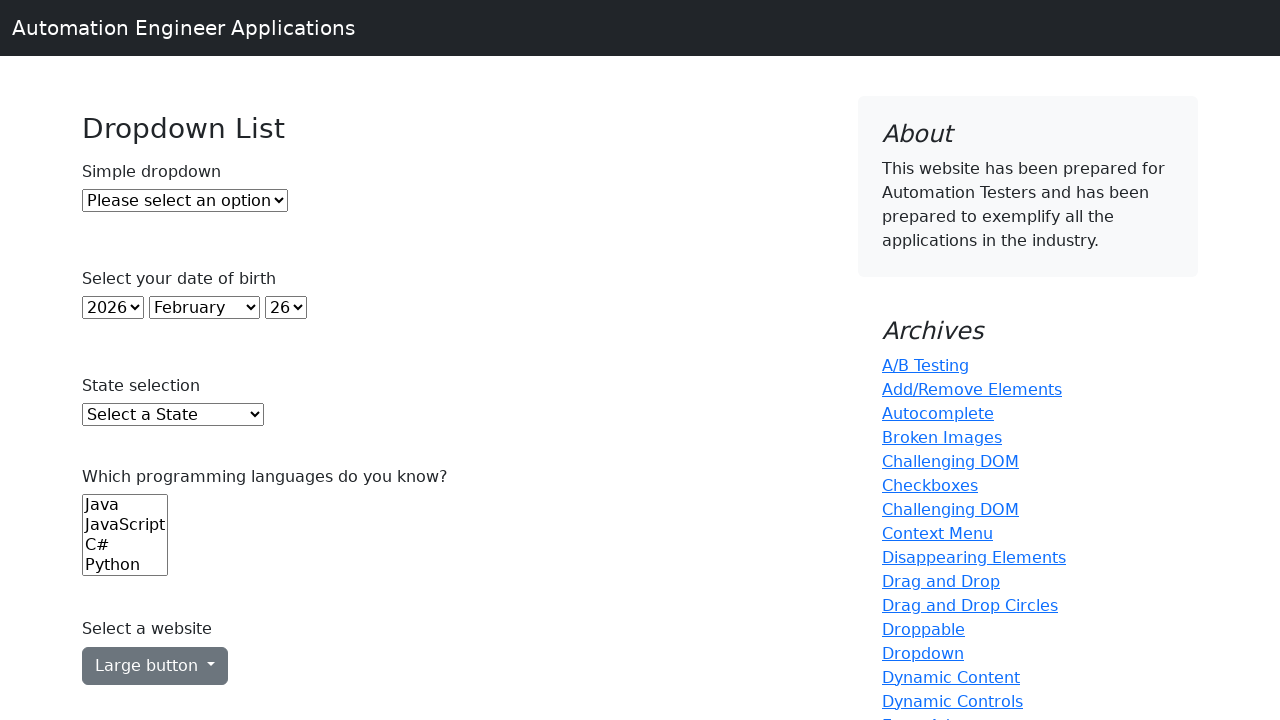

Located dropdown element with id 'dropdown'
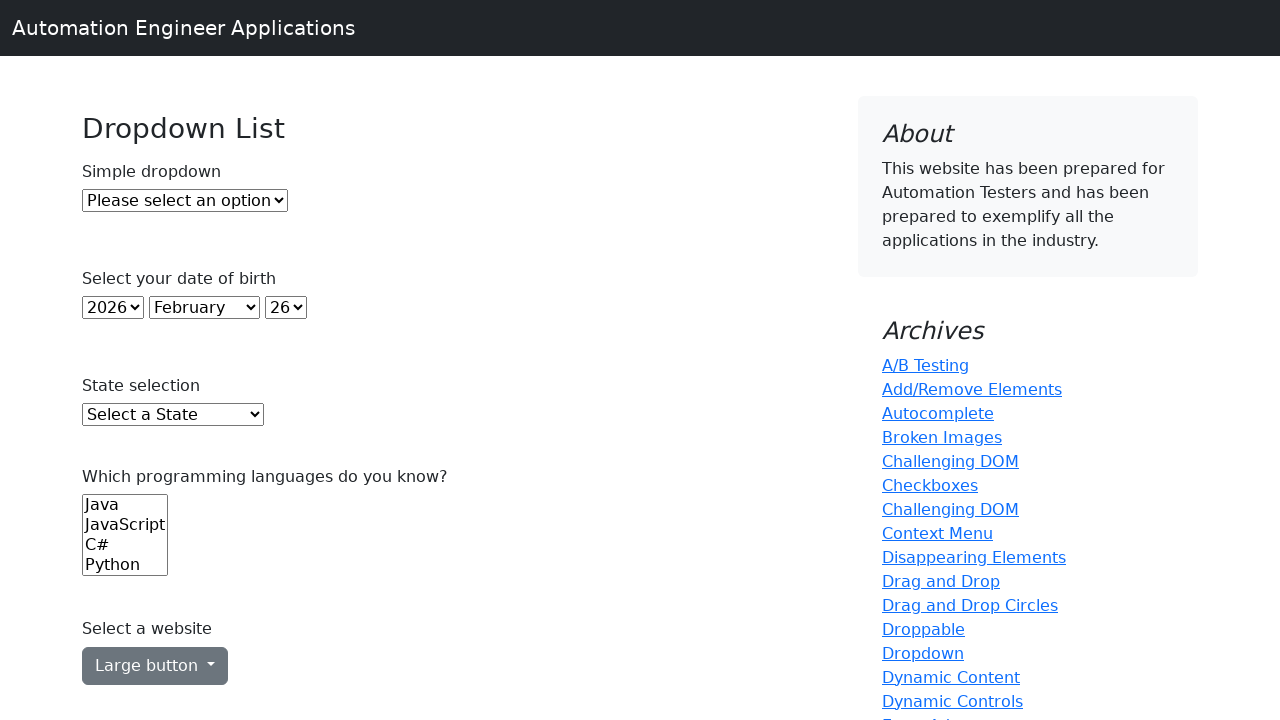

Retrieved initially selected option: 'Please select an option'
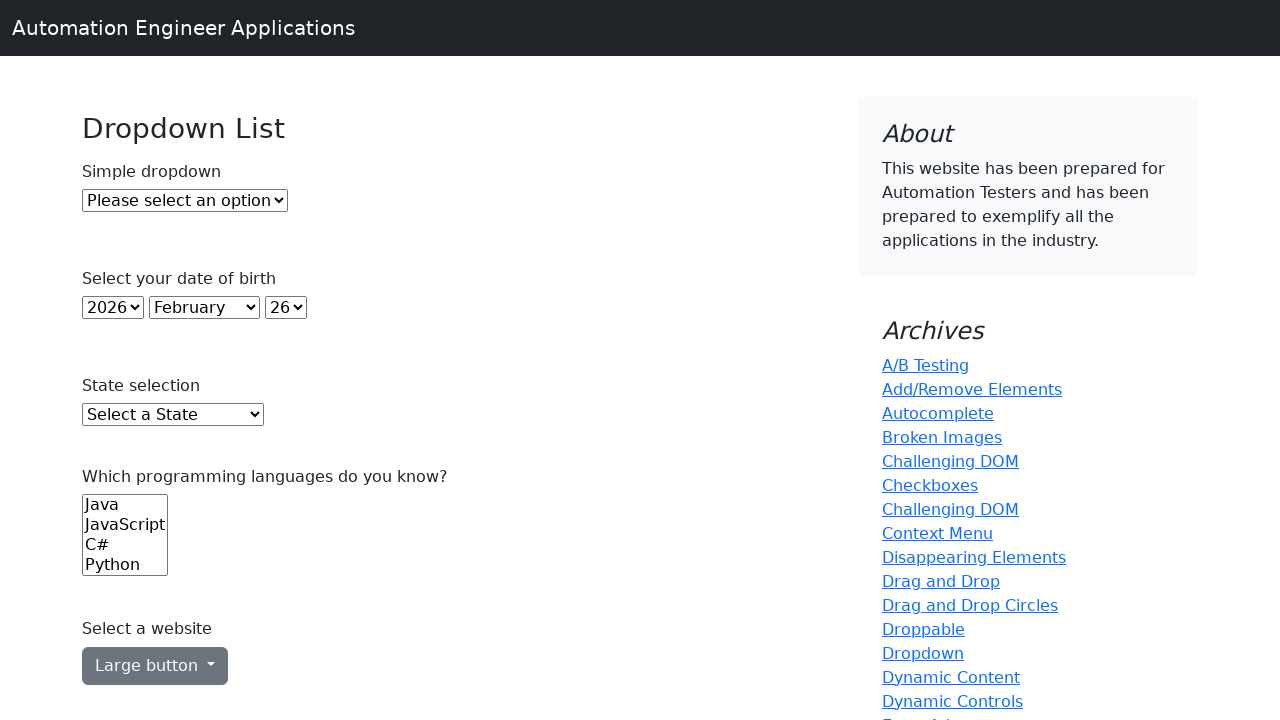

Selected option at index 2 (Option 2) from dropdown on #dropdown
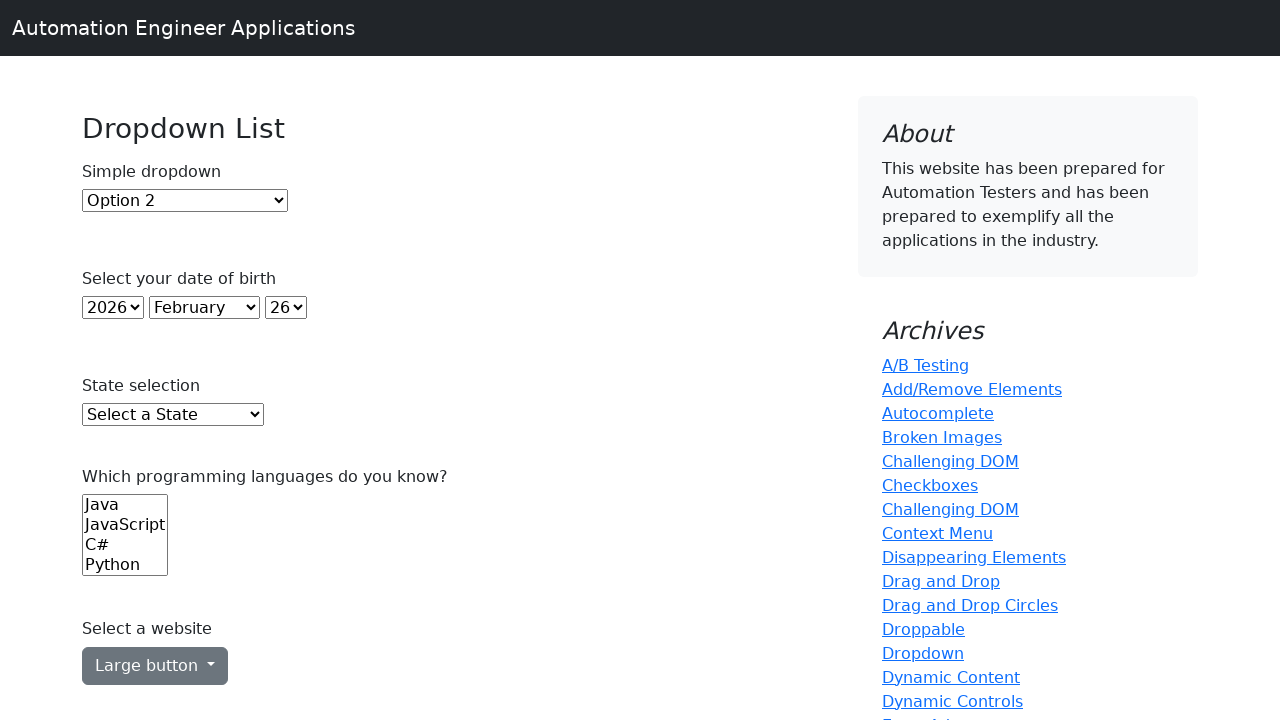

Retrieved newly selected option: 'Option 2'
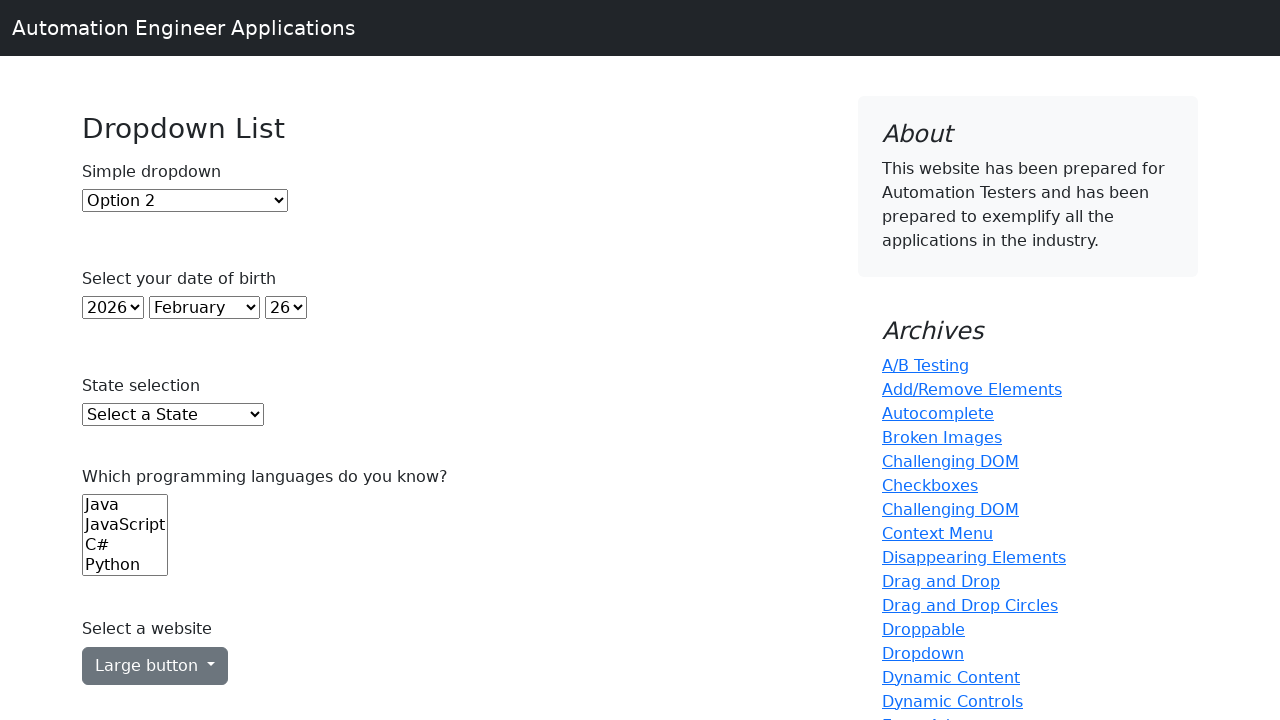

Verified that selected option is 'Option 2'
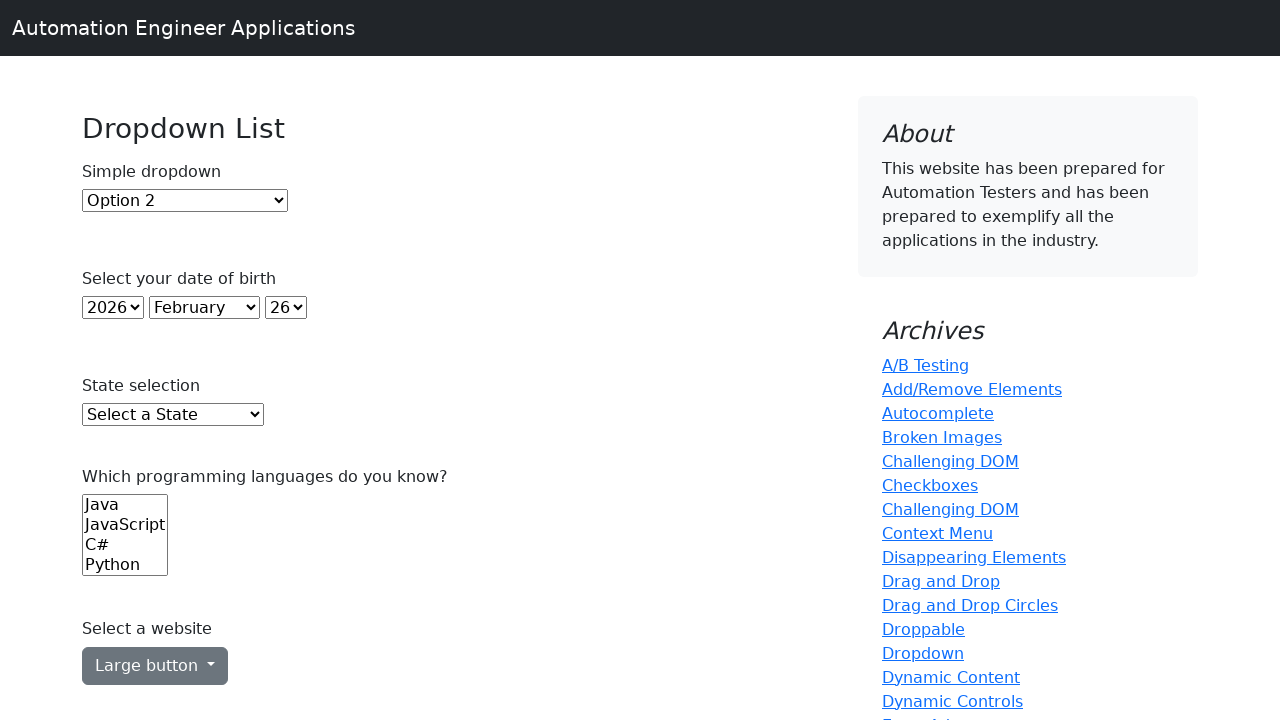

Retrieved all options from dropdown, found 3 options
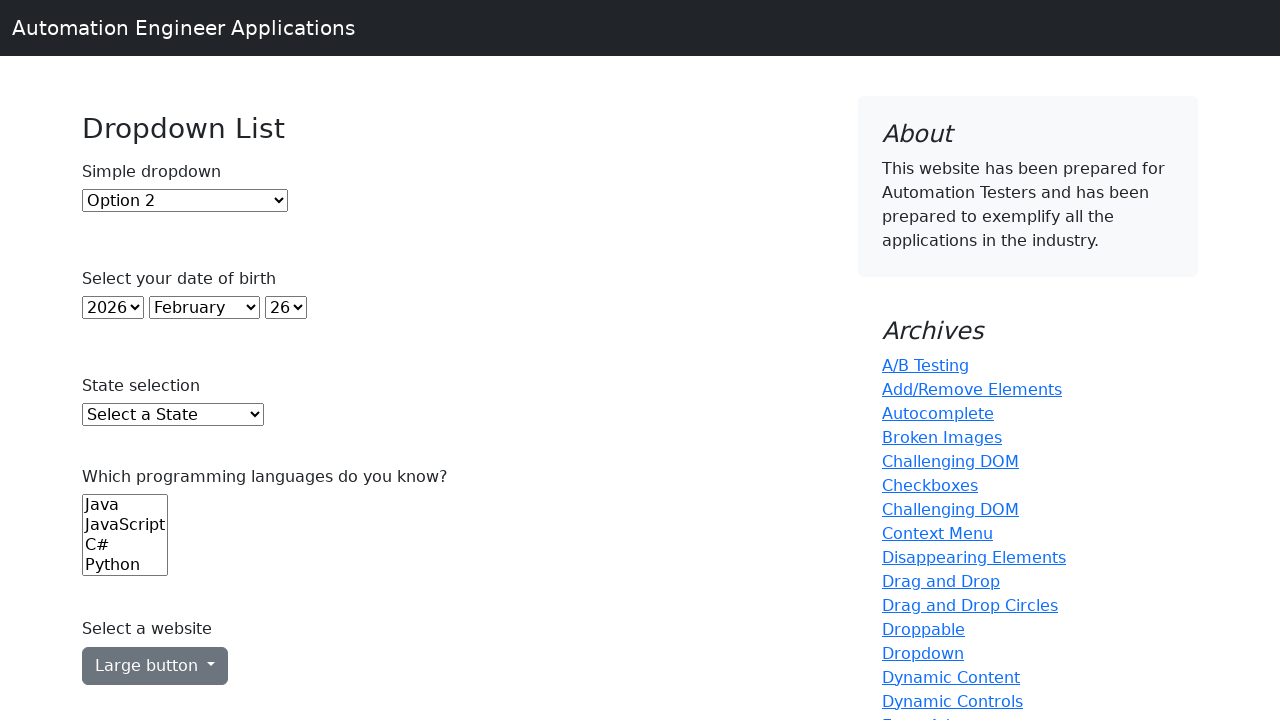

Verified dropdown contains exactly 3 options
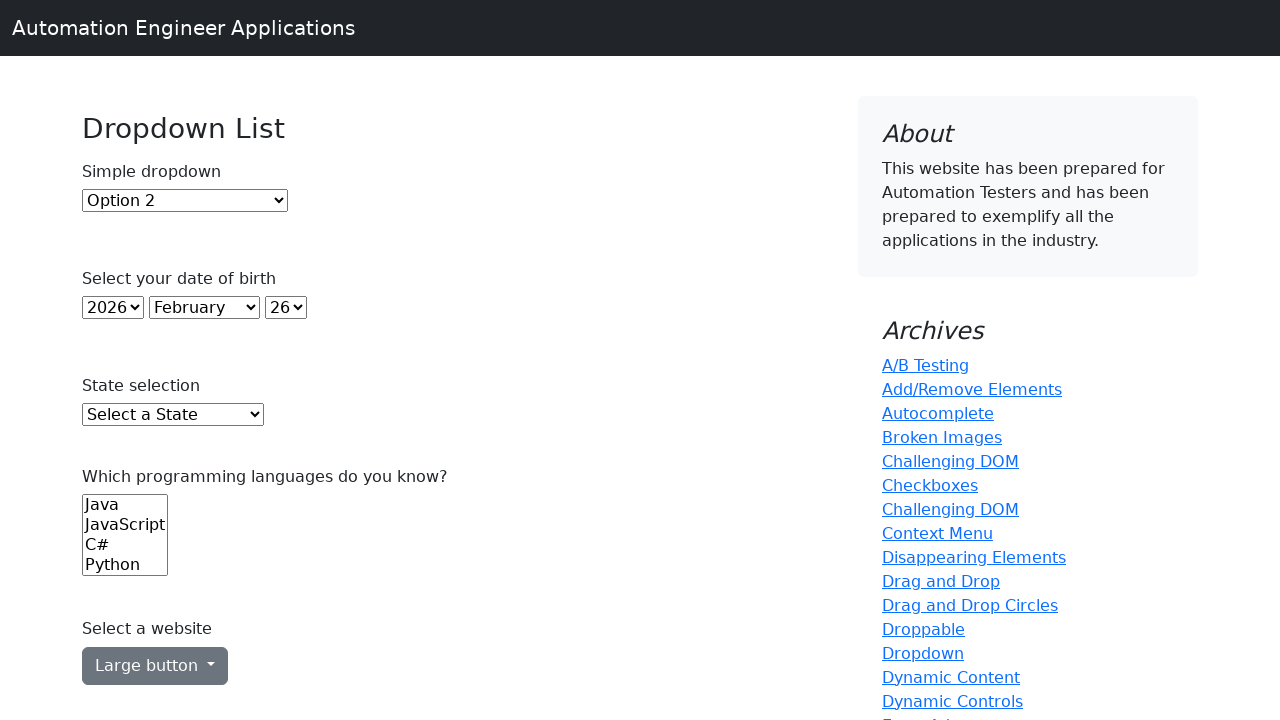

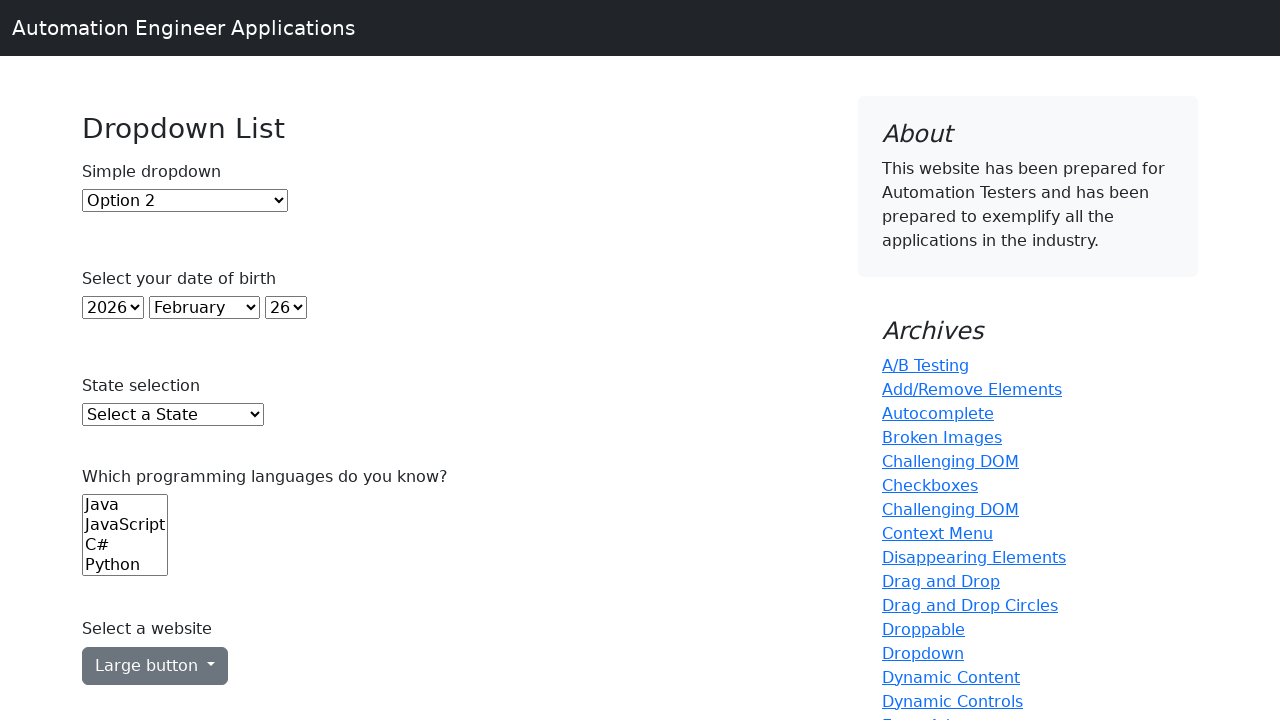